Searches for a city name on the rp5.ru weather website and verifies search results page loads

Starting URL: https://rp5.ru

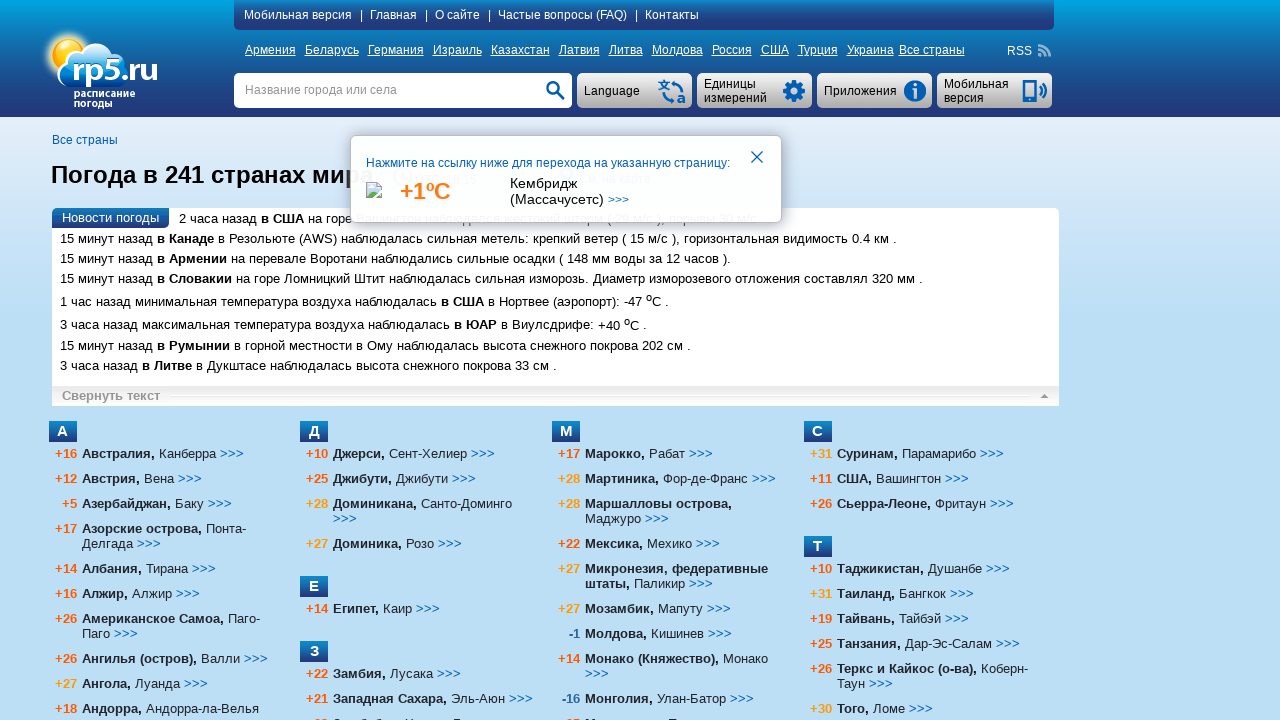

Filled search field with city name 'Танжер' on input[name='searchStr']
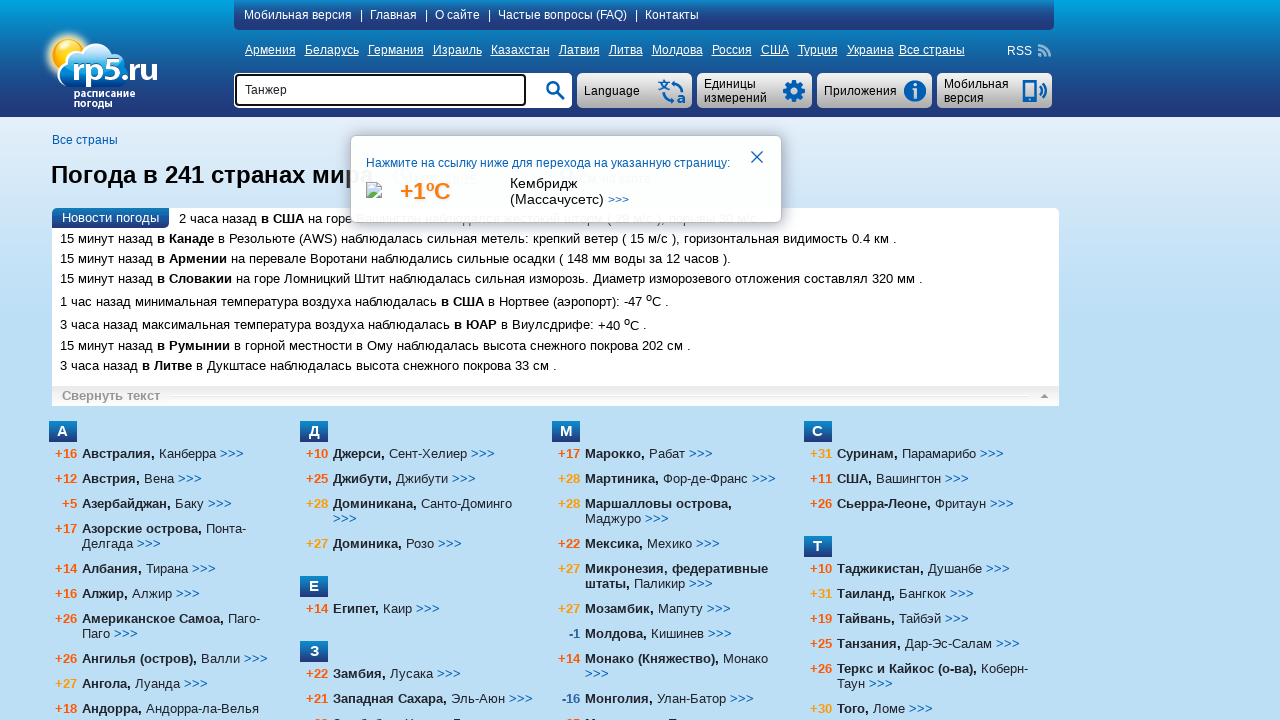

Pressed Enter to submit search query
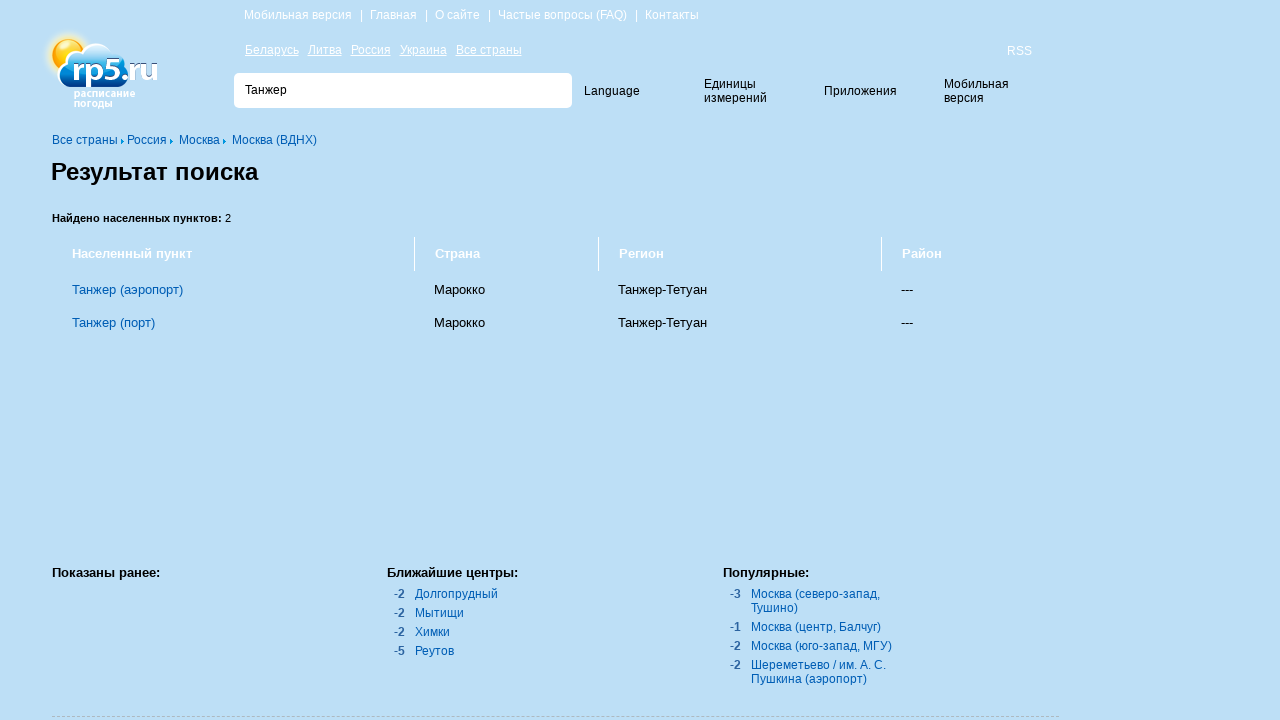

Search results page loaded with heading element visible
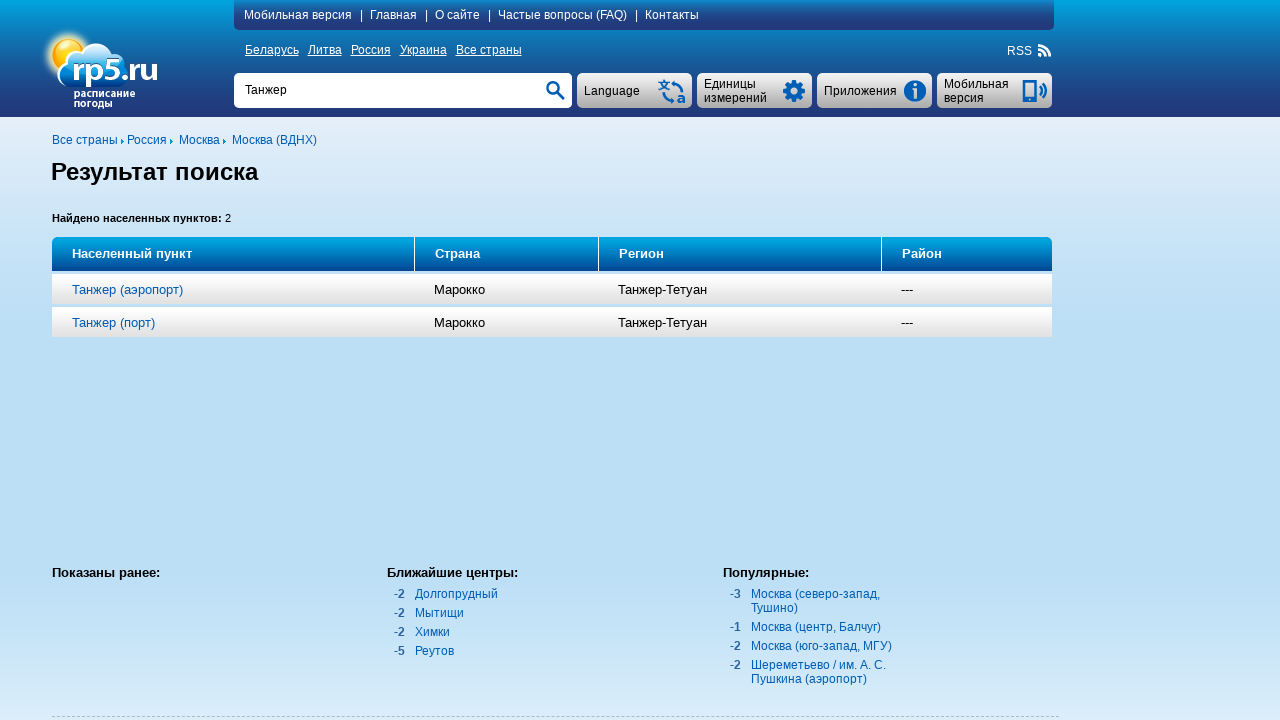

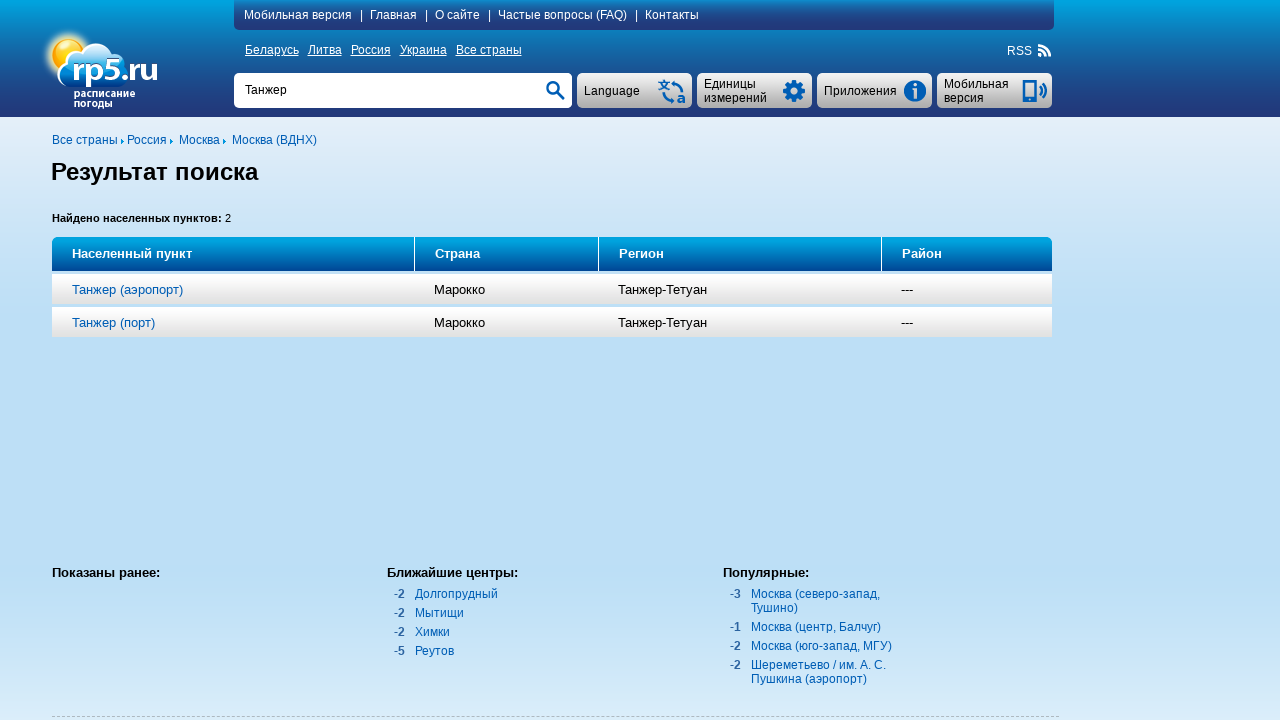